Tests add/remove elements functionality by clicking add button twice, then deleting one element and verifying one remains

Starting URL: http://the-internet.herokuapp.com

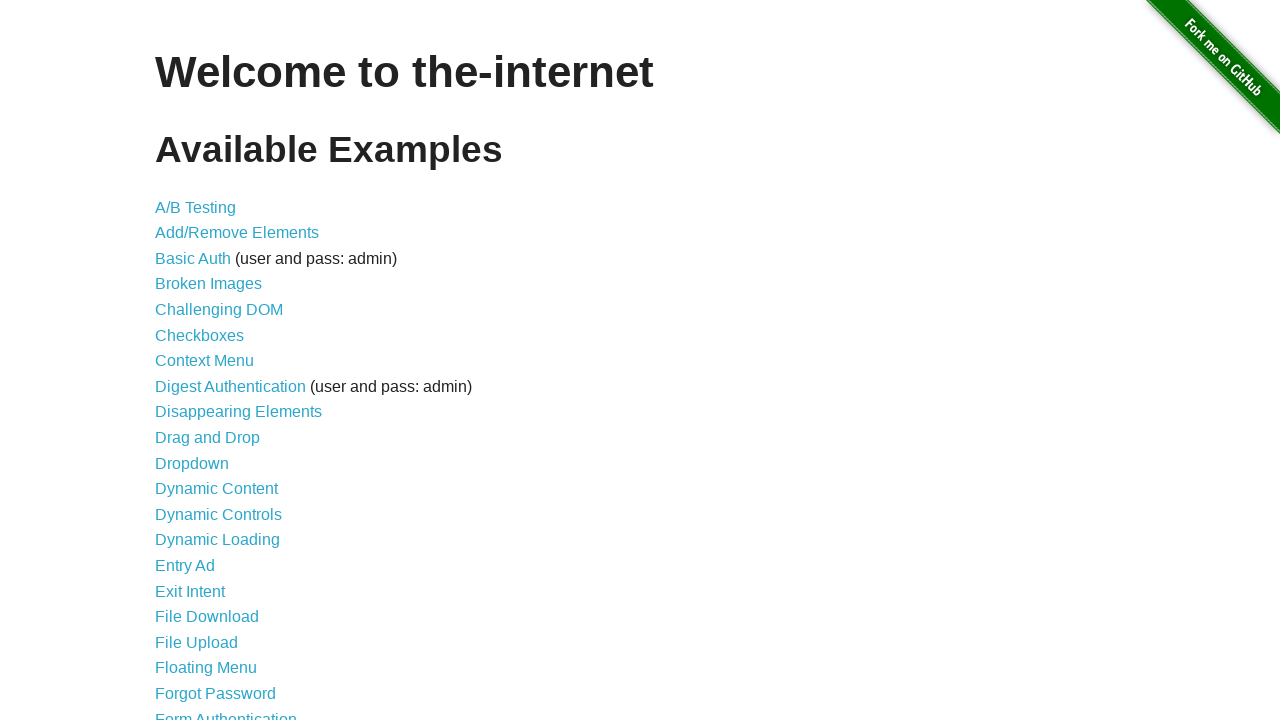

Clicked on Add/Remove Elements link to navigate to the test page at (237, 233) on xpath=//a[contains(text(),'Add/Remove Elements')]
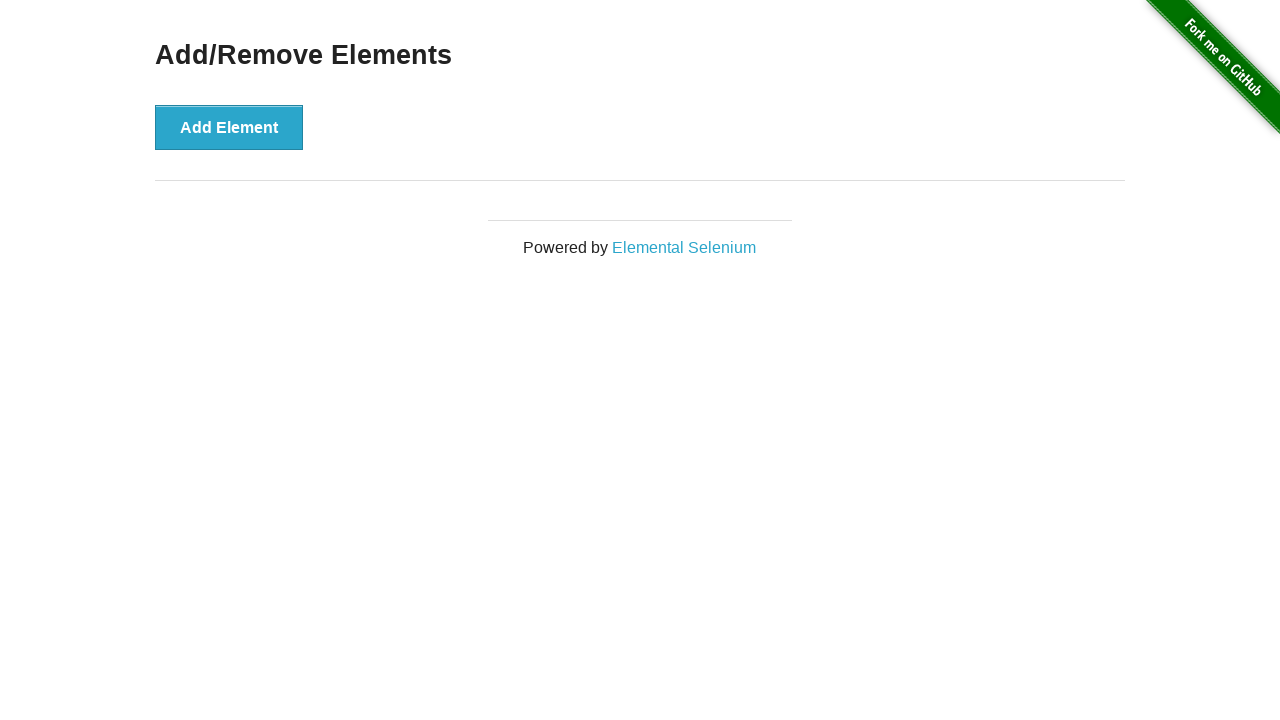

Clicked Add Element button for the first time at (229, 127) on xpath=//button[contains(text(),'Add Element')]
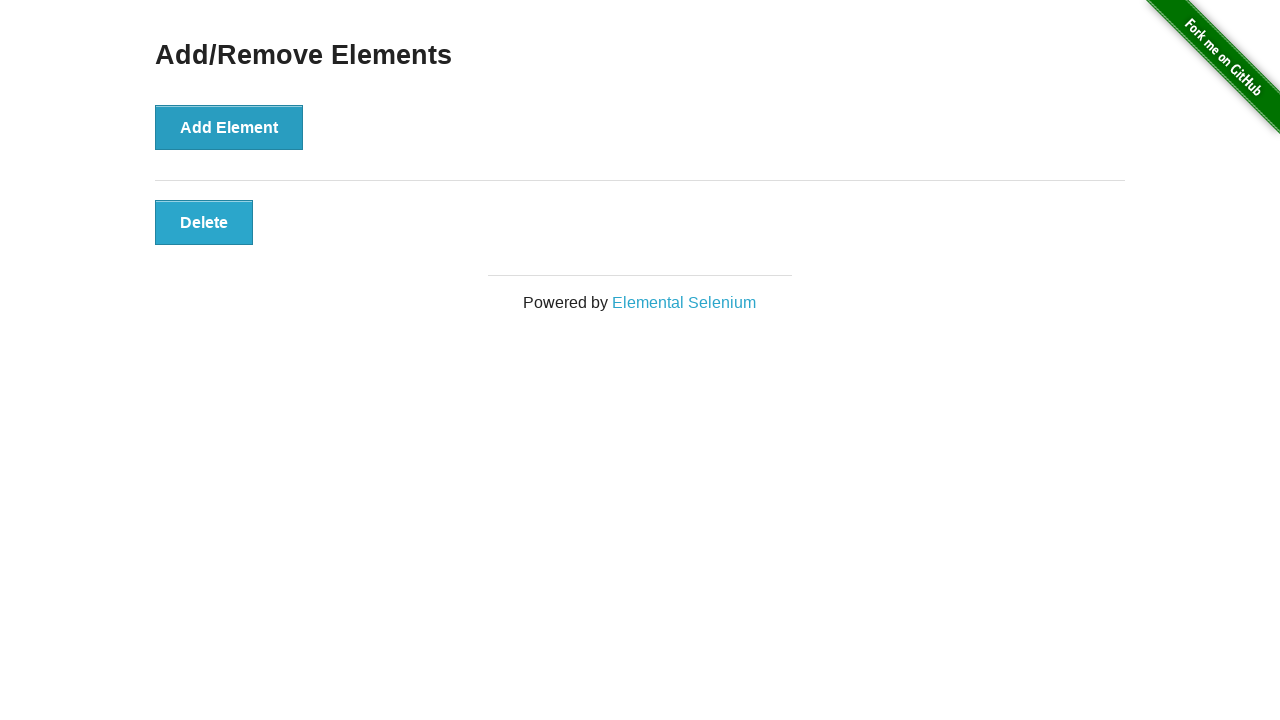

Clicked Add Element button for the second time at (229, 127) on xpath=//button[contains(text(),'Add Element')]
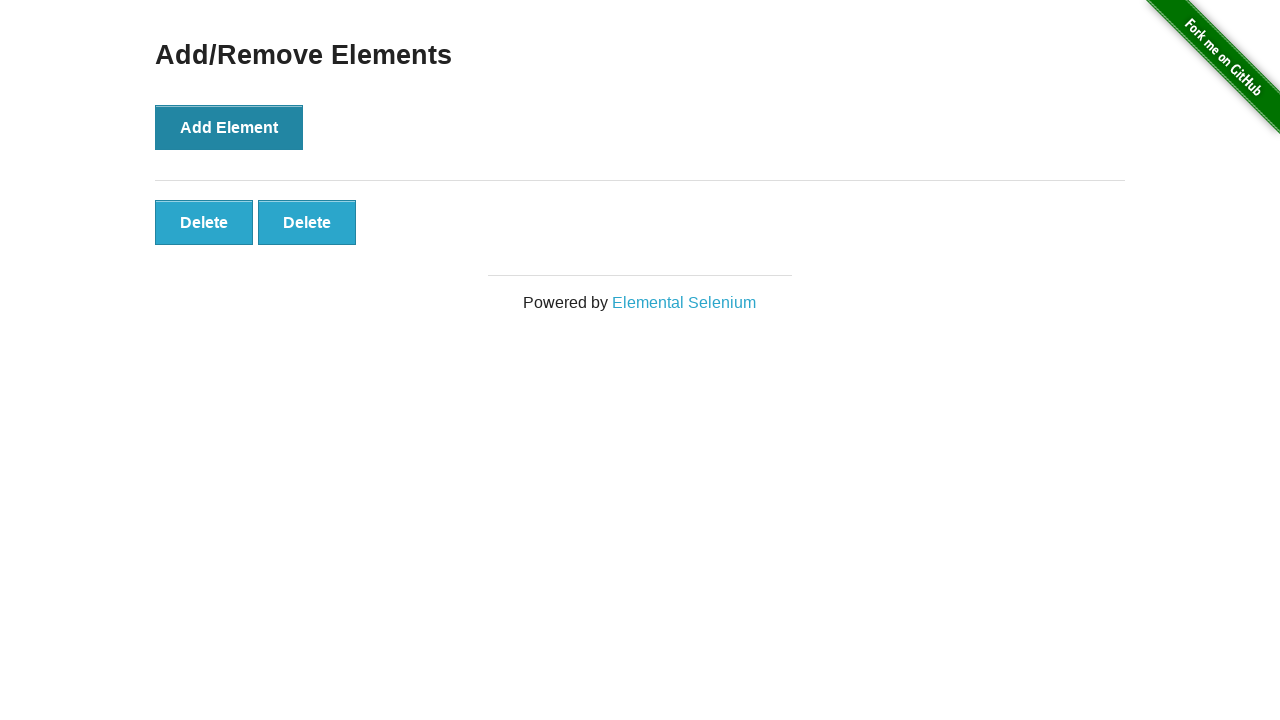

Clicked delete button to remove the second added element at (307, 222) on xpath=//body/div[2]/div[1]/div[1]/div[1]/button[2]
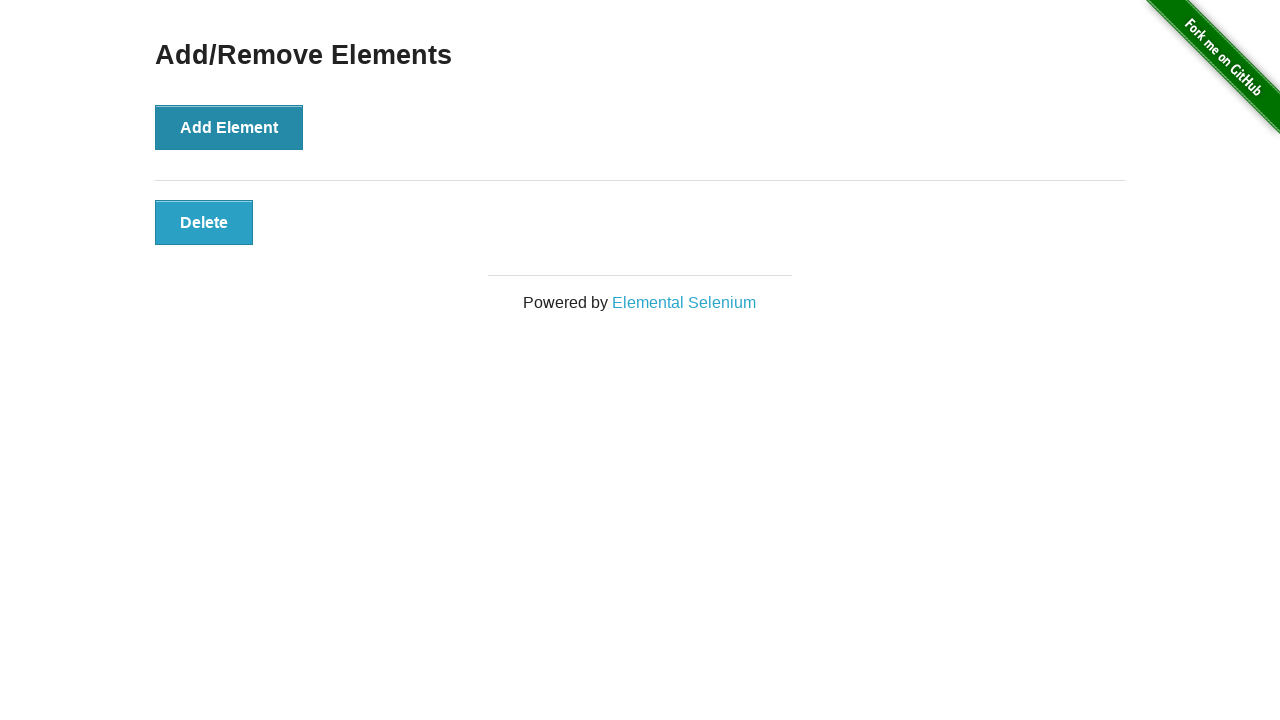

Verified that exactly one delete button remains after deletion
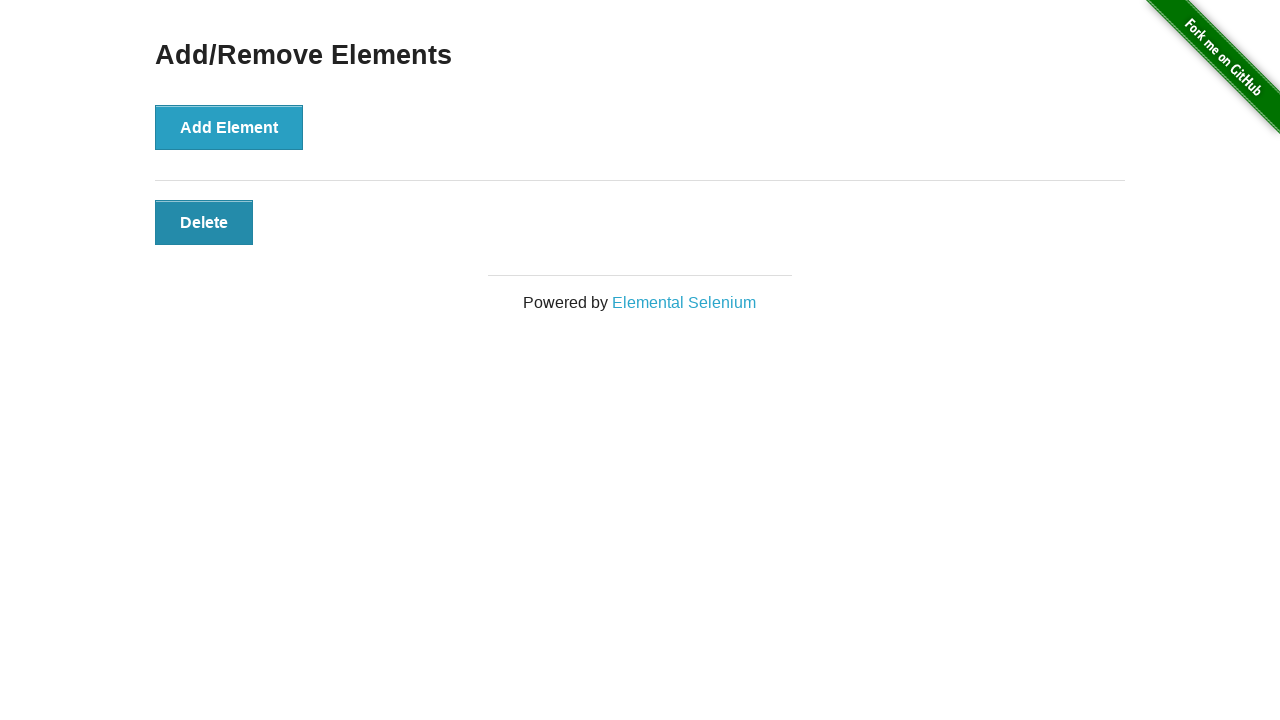

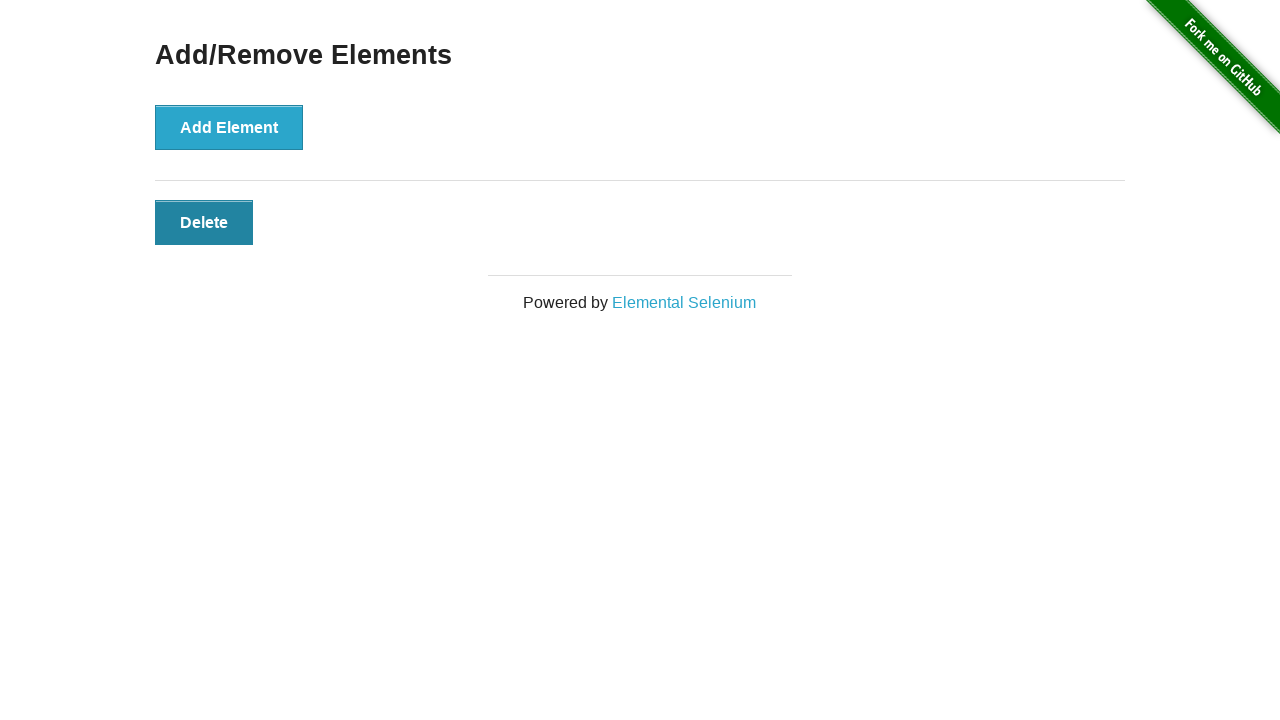